Navigates to an automation practice page with maximized window and cleared cookies - basic browser setup test

Starting URL: https://rahulshettyacademy.com/AutomationPractice/

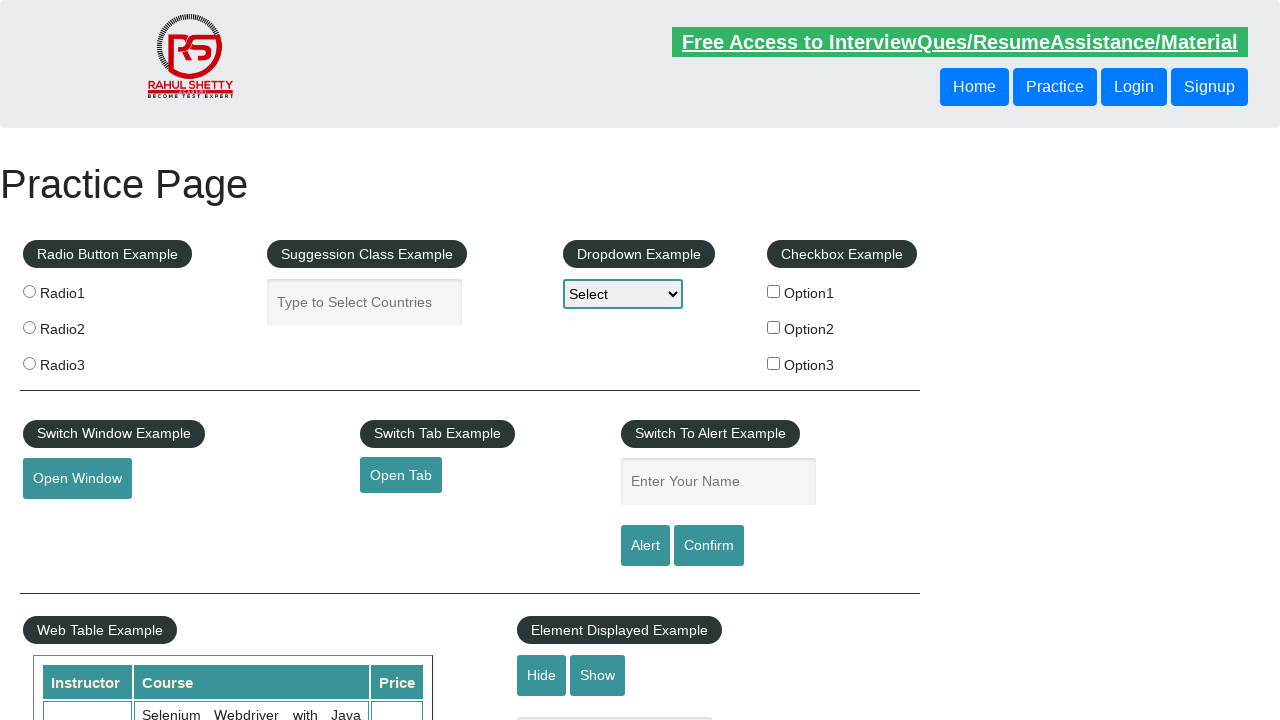

Page DOM content loaded
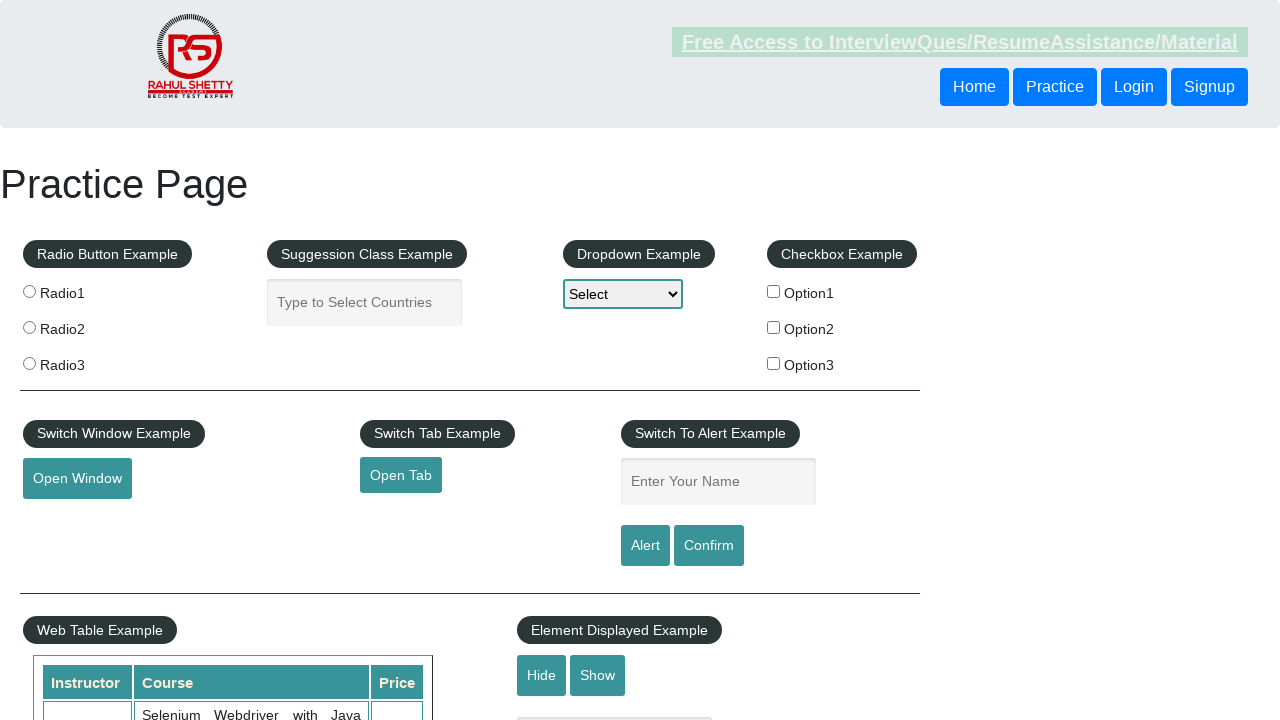

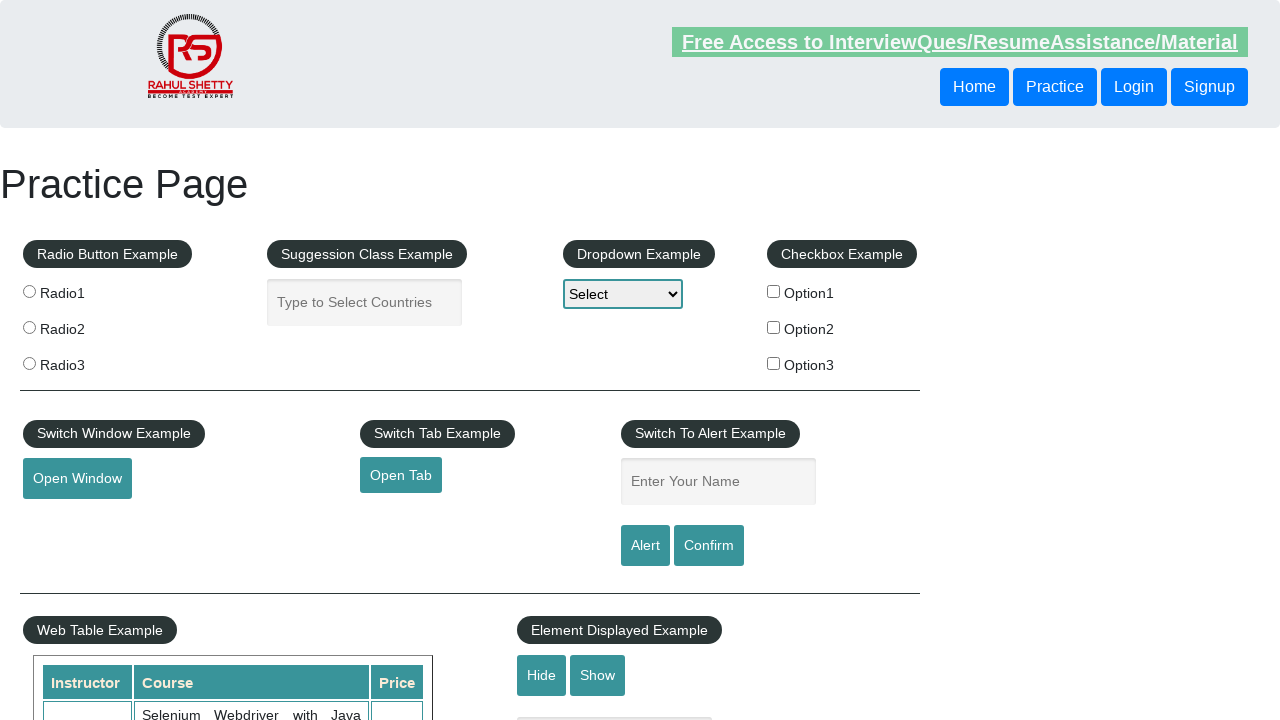